Navigates to the OpenCart demo site and verifies the page loads successfully by checking the page title

Starting URL: https://naveenautomationlabs.com/opencart/

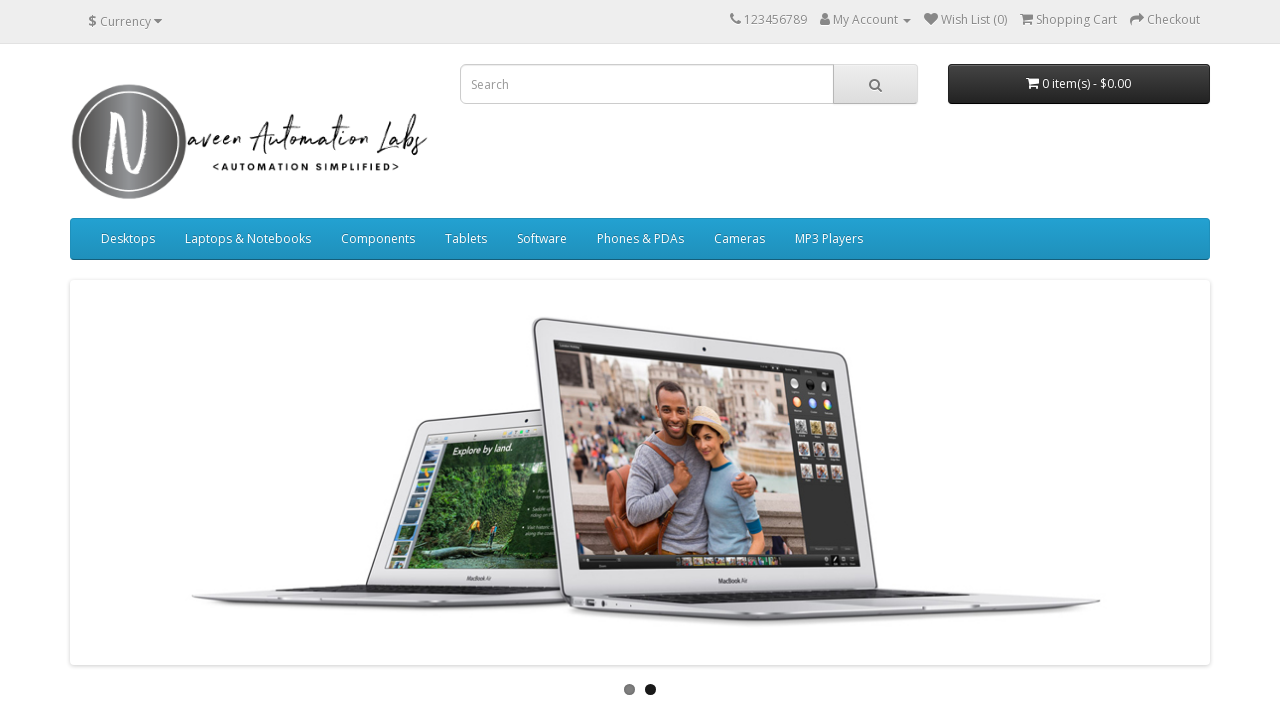

Waited for page to reach domcontentloaded state
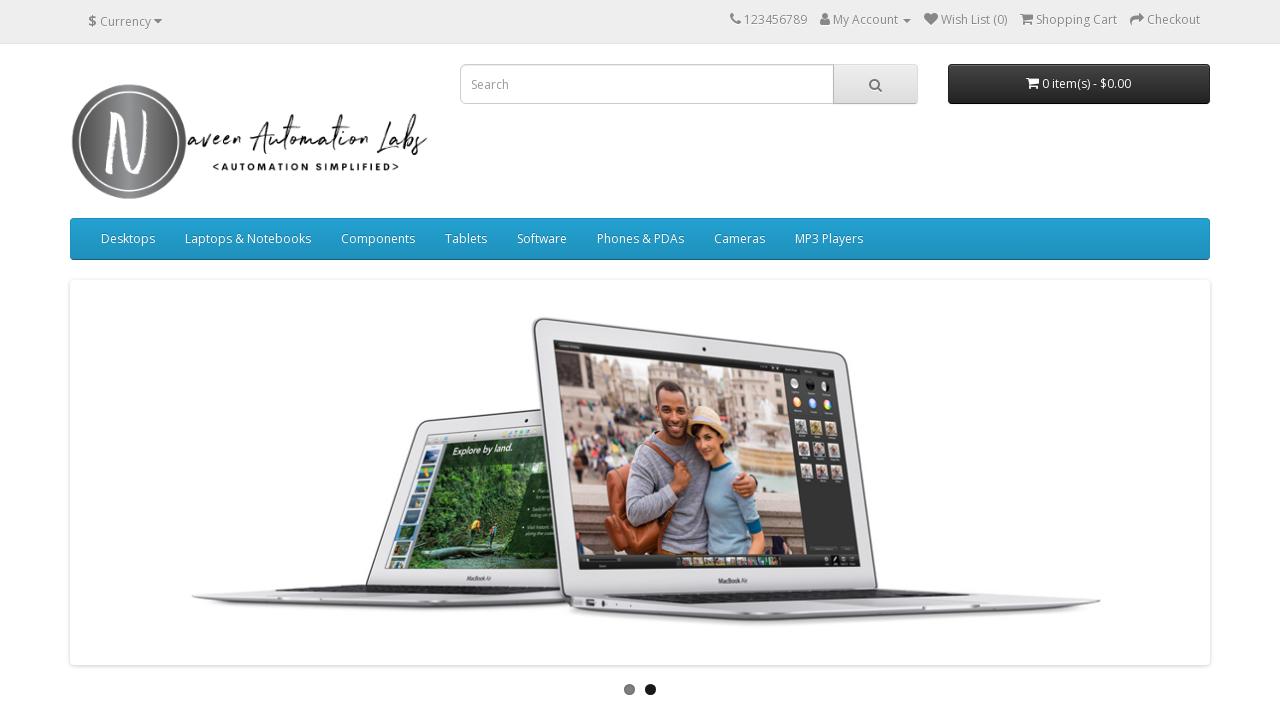

Retrieved page title: Your Store
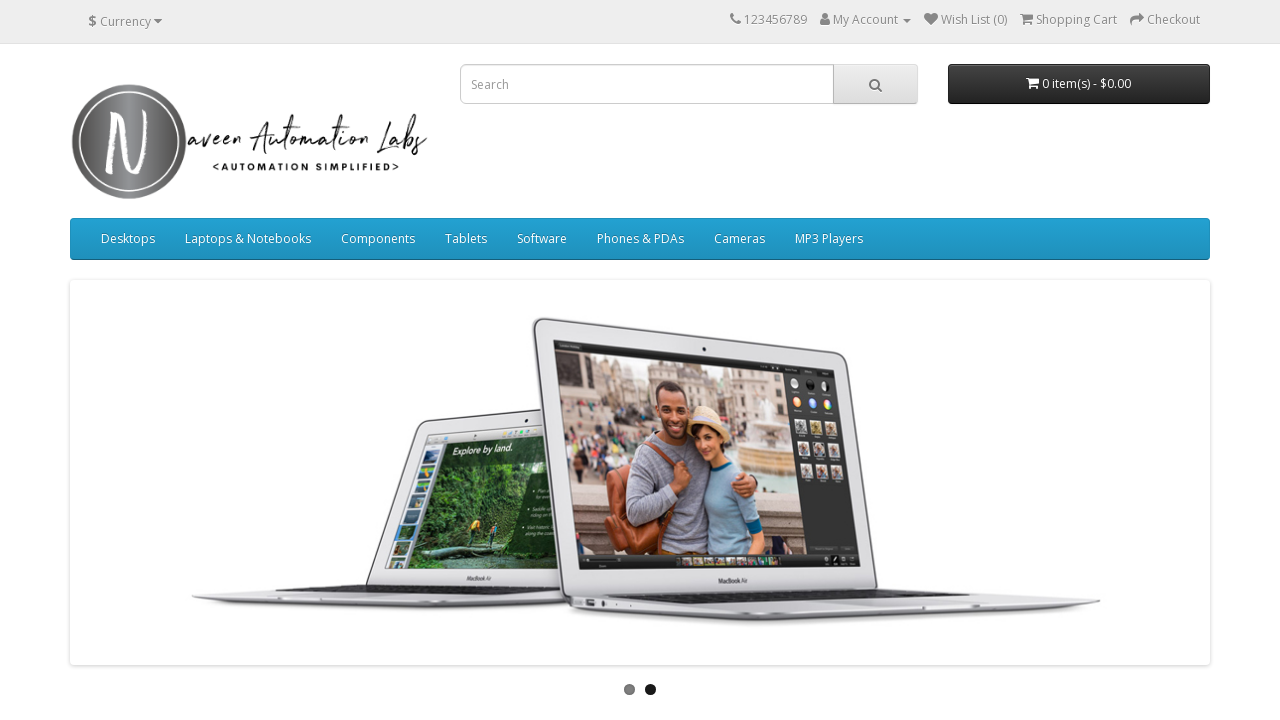

Printed page title to console
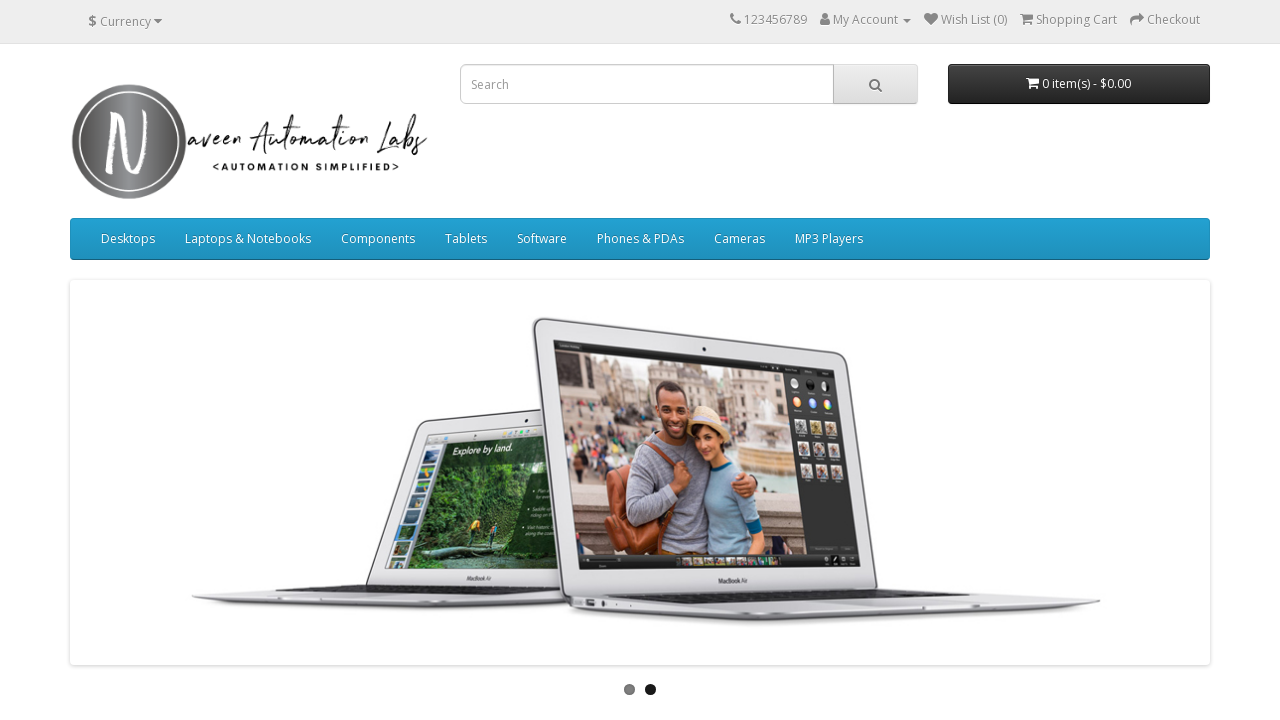

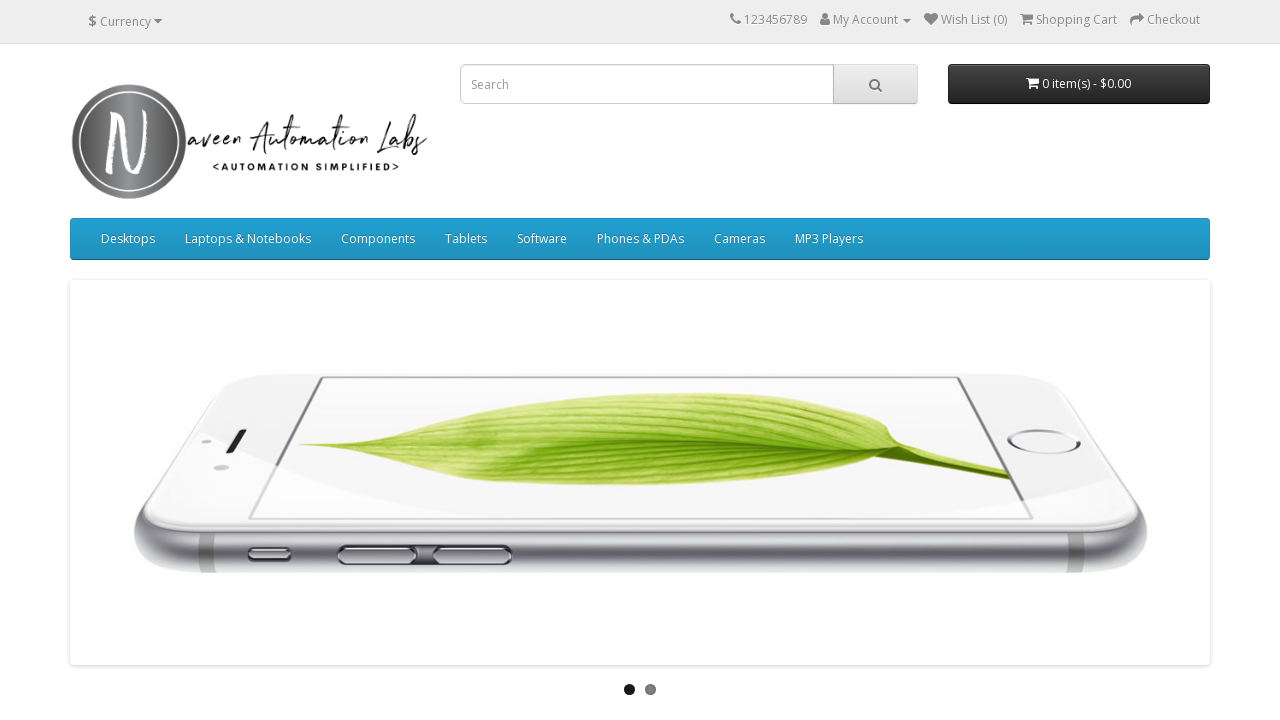